Tests selecting every other grid item in the Selectable Grid using a simpler iteration approach

Starting URL: https://demoqa.com/

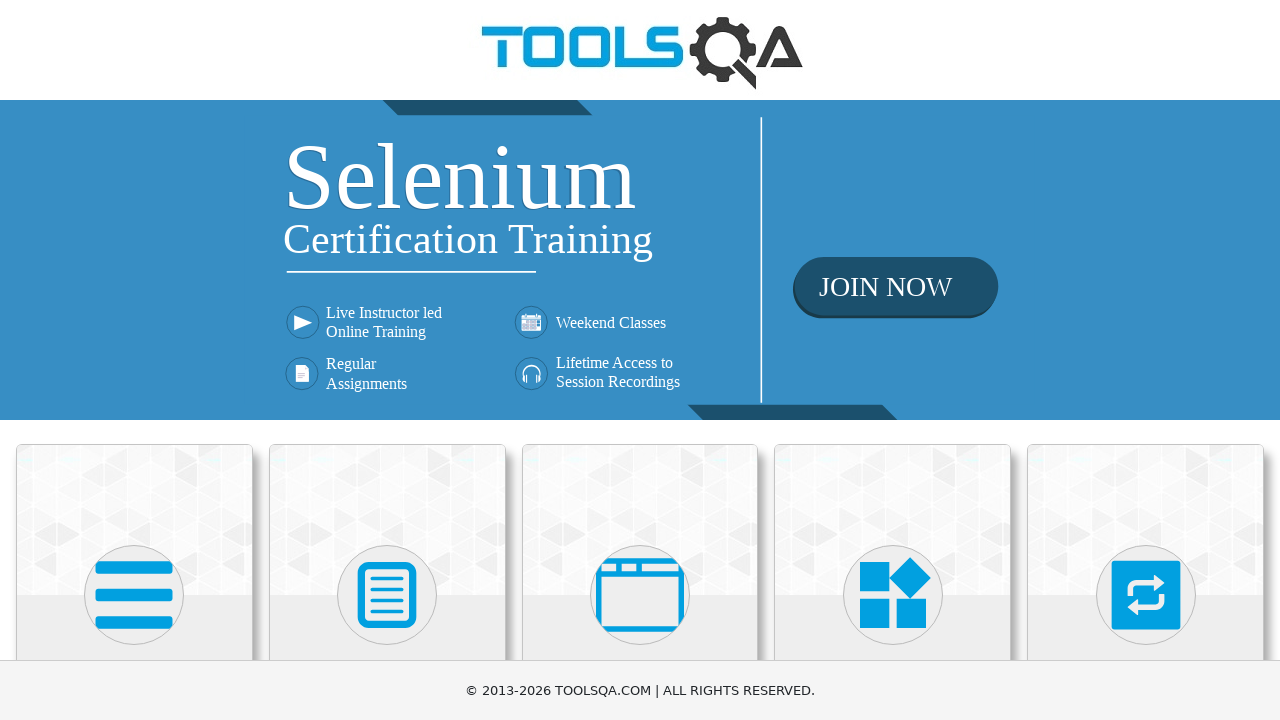

Clicked on Interactions category at (1146, 360) on xpath=//h5[text()='Interactions']
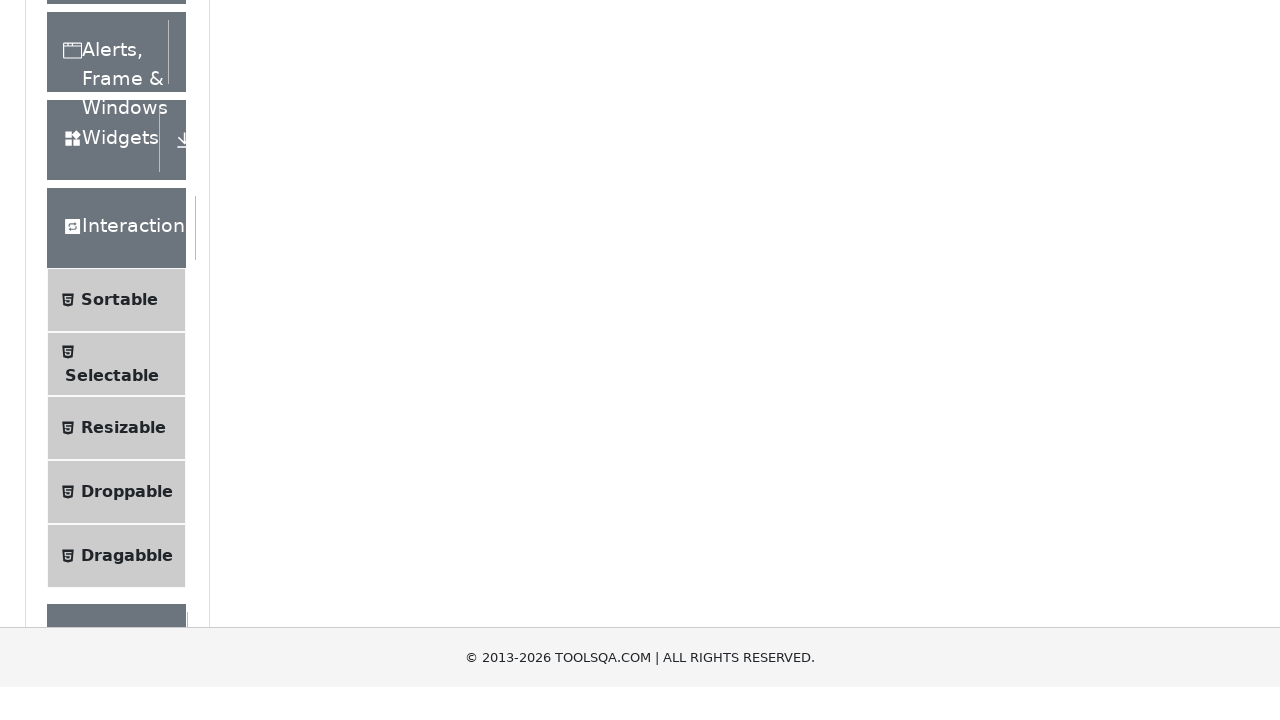

Clicked on Selectable option at (112, 360) on xpath=//span[text()='Selectable']
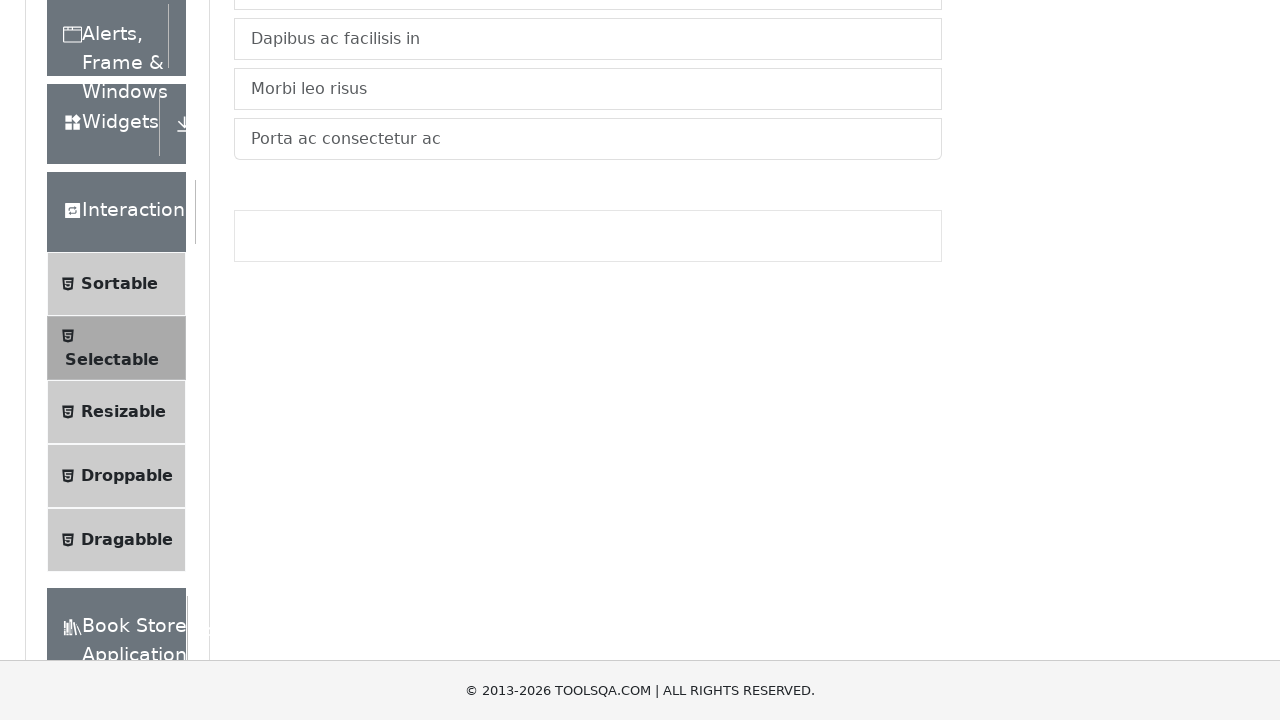

Clicked on Grid tab at (328, 244) on #demo-tab-grid
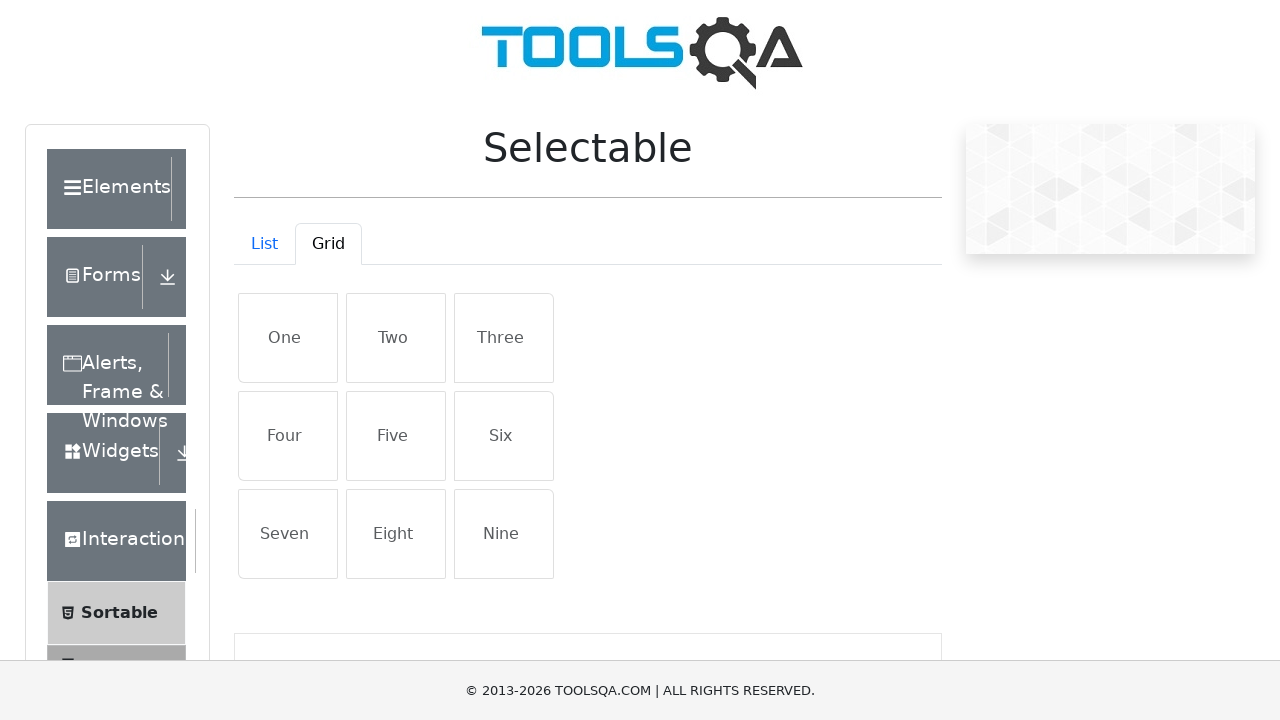

Scrolled down to view grid items
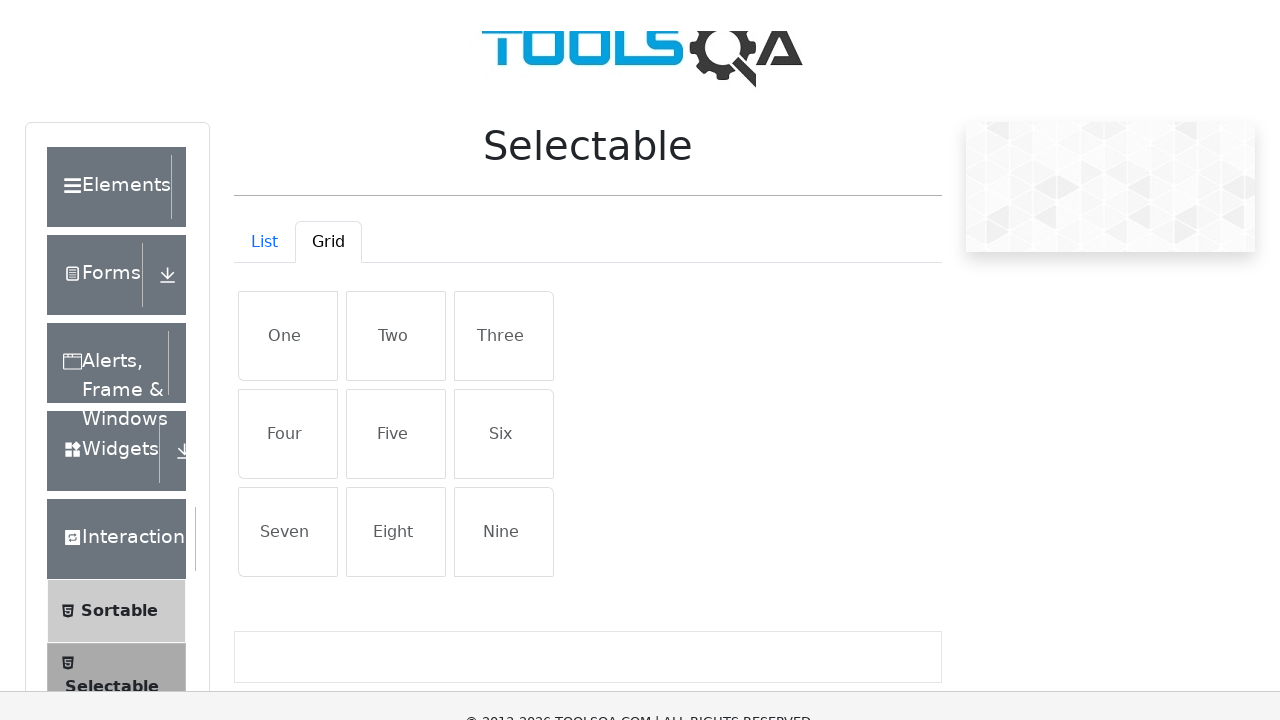

Retrieved all grid cell elements
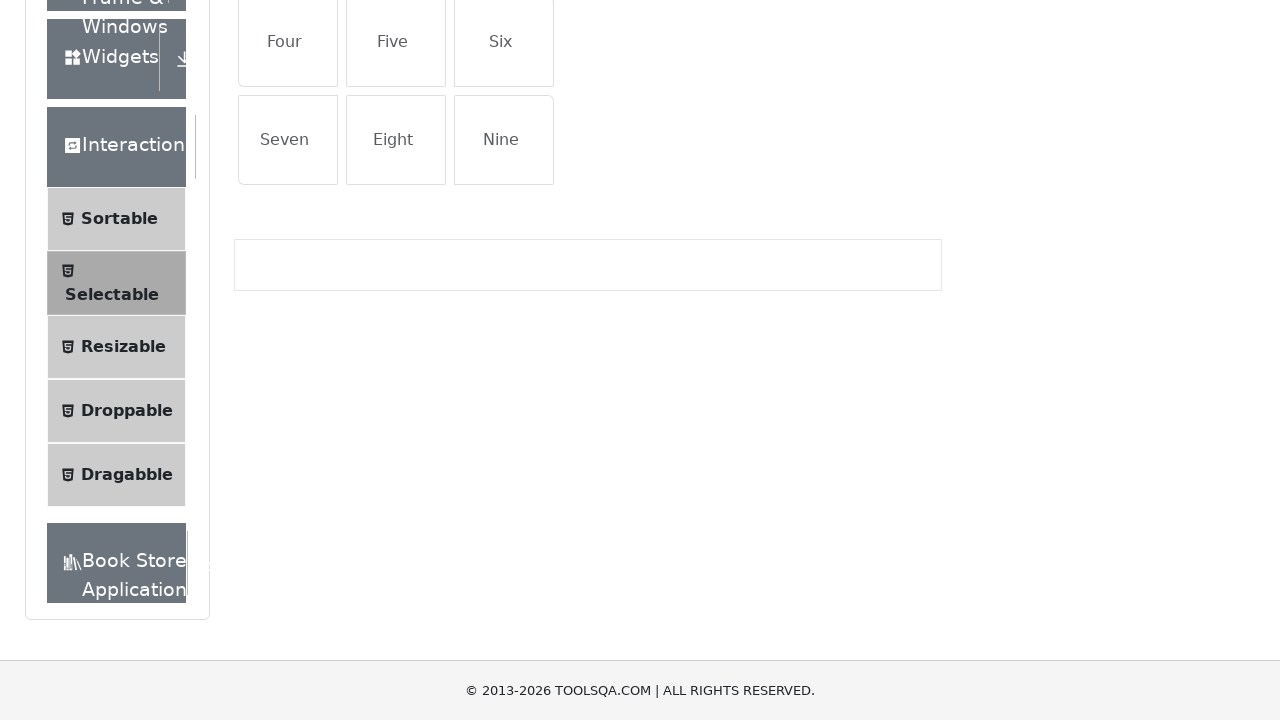

Clicked on odd-numbered grid item at index 0 at (288, 338) on xpath=//div[starts-with(@id,'row')]/li >> nth=0
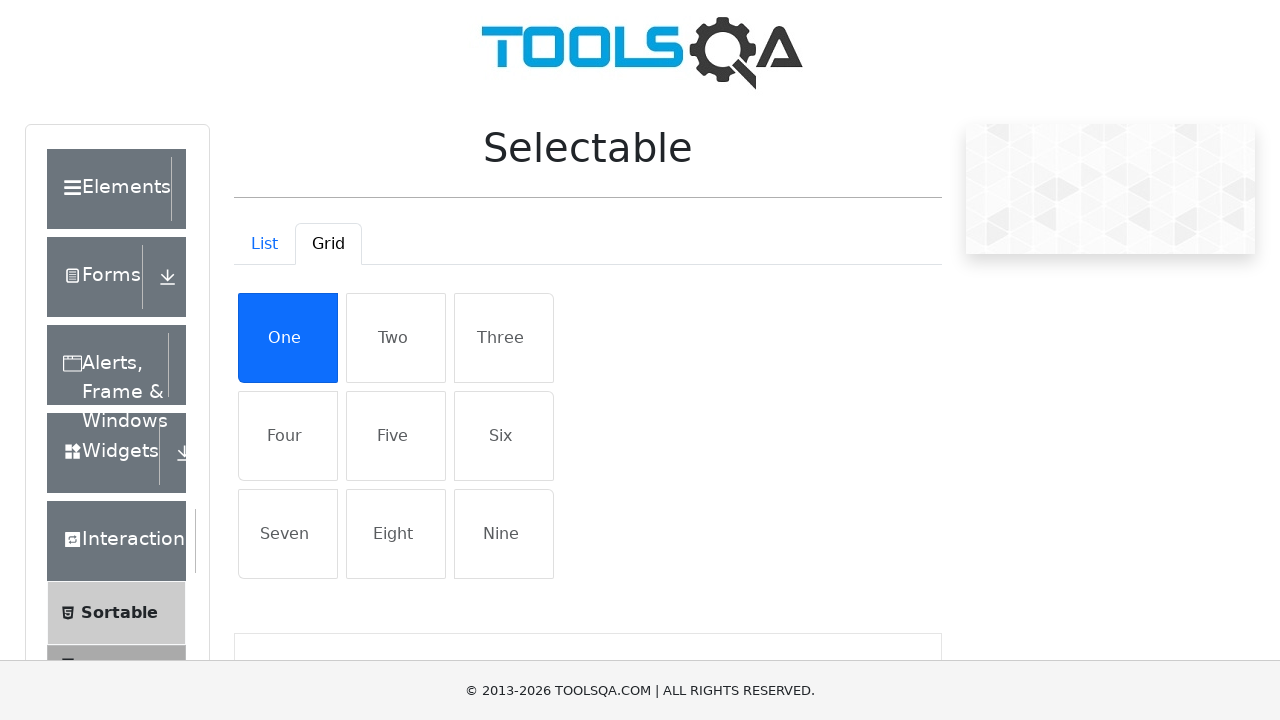

Clicked on odd-numbered grid item at index 2 at (504, 338) on xpath=//div[starts-with(@id,'row')]/li >> nth=2
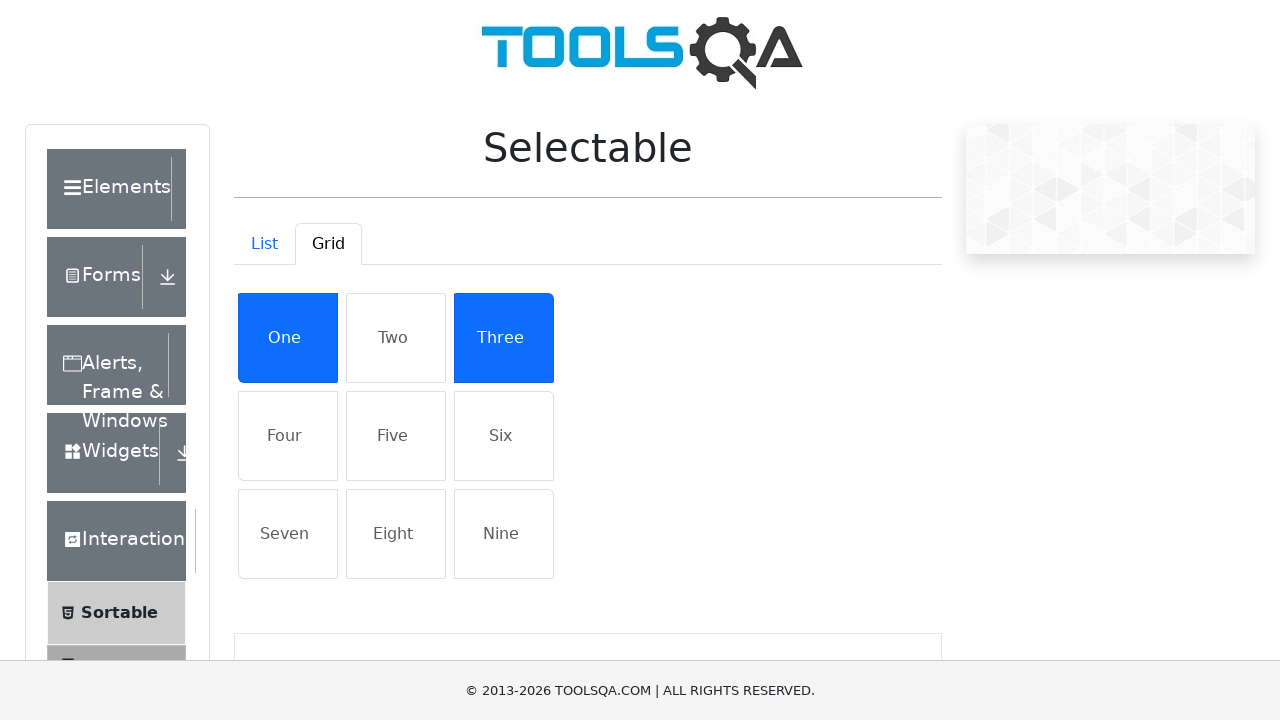

Clicked on odd-numbered grid item at index 4 at (396, 436) on xpath=//div[starts-with(@id,'row')]/li >> nth=4
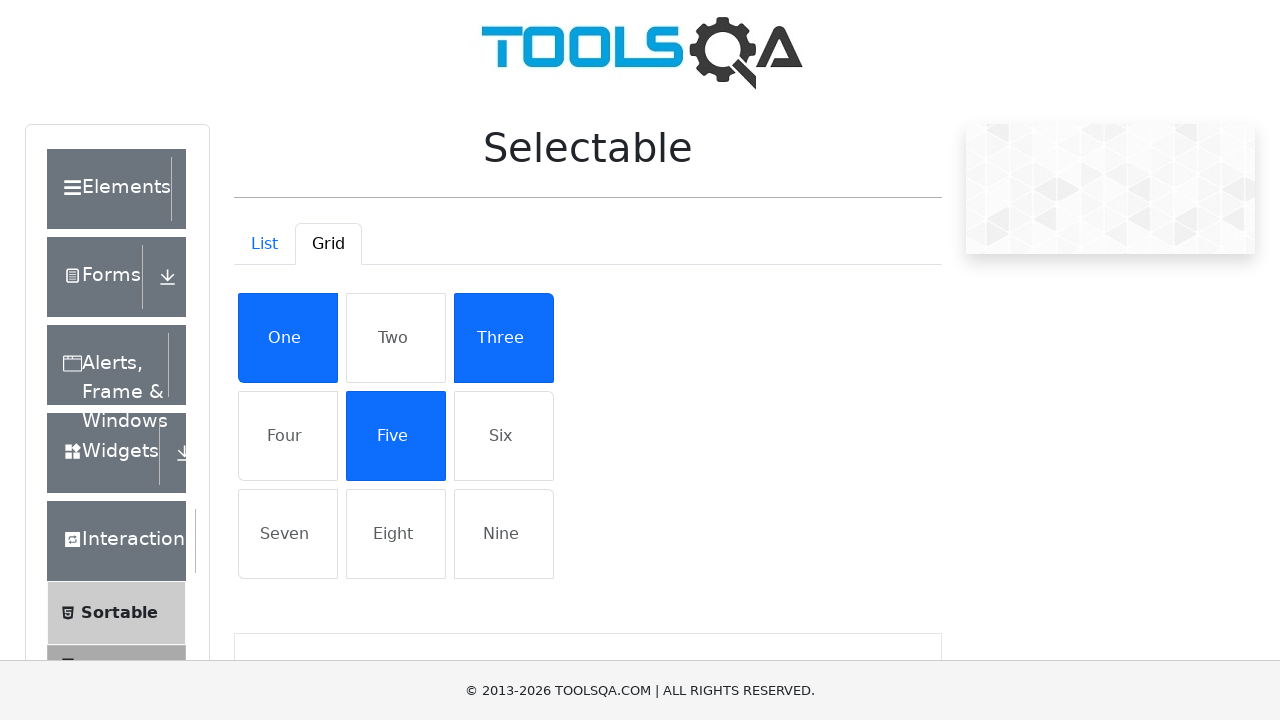

Clicked on odd-numbered grid item at index 6 at (288, 534) on xpath=//div[starts-with(@id,'row')]/li >> nth=6
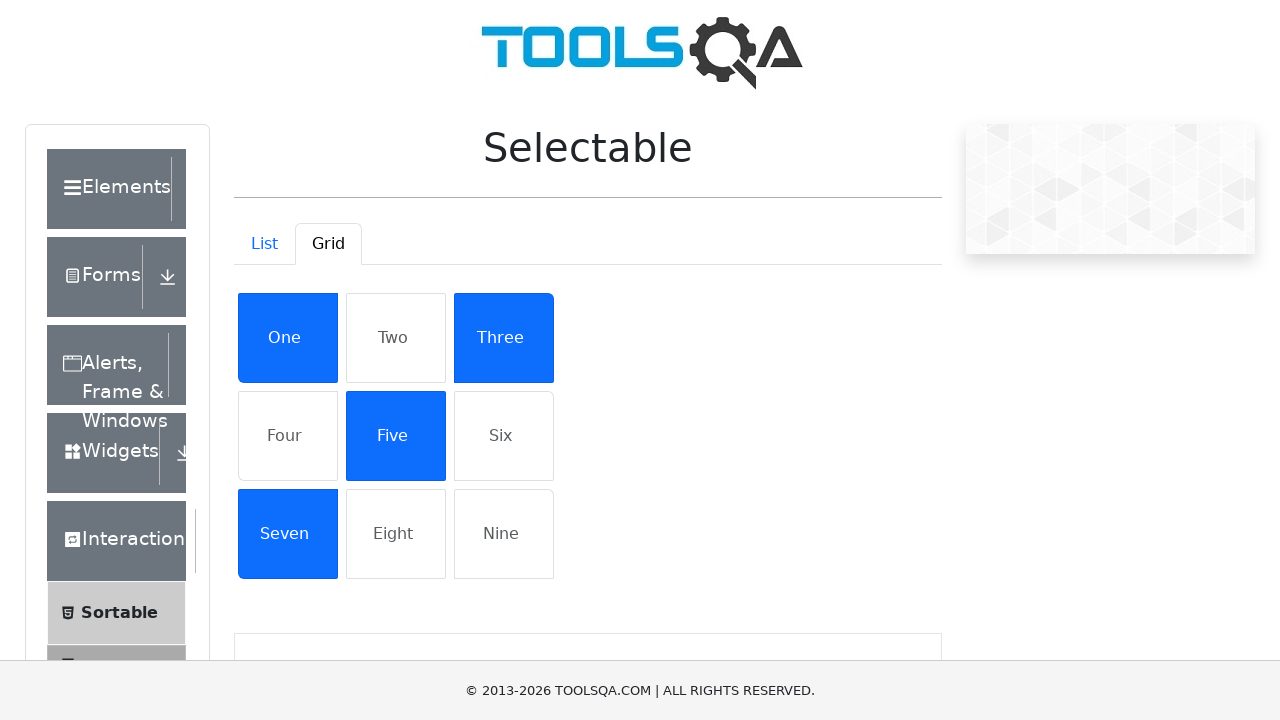

Clicked on odd-numbered grid item at index 8 at (504, 534) on xpath=//div[starts-with(@id,'row')]/li >> nth=8
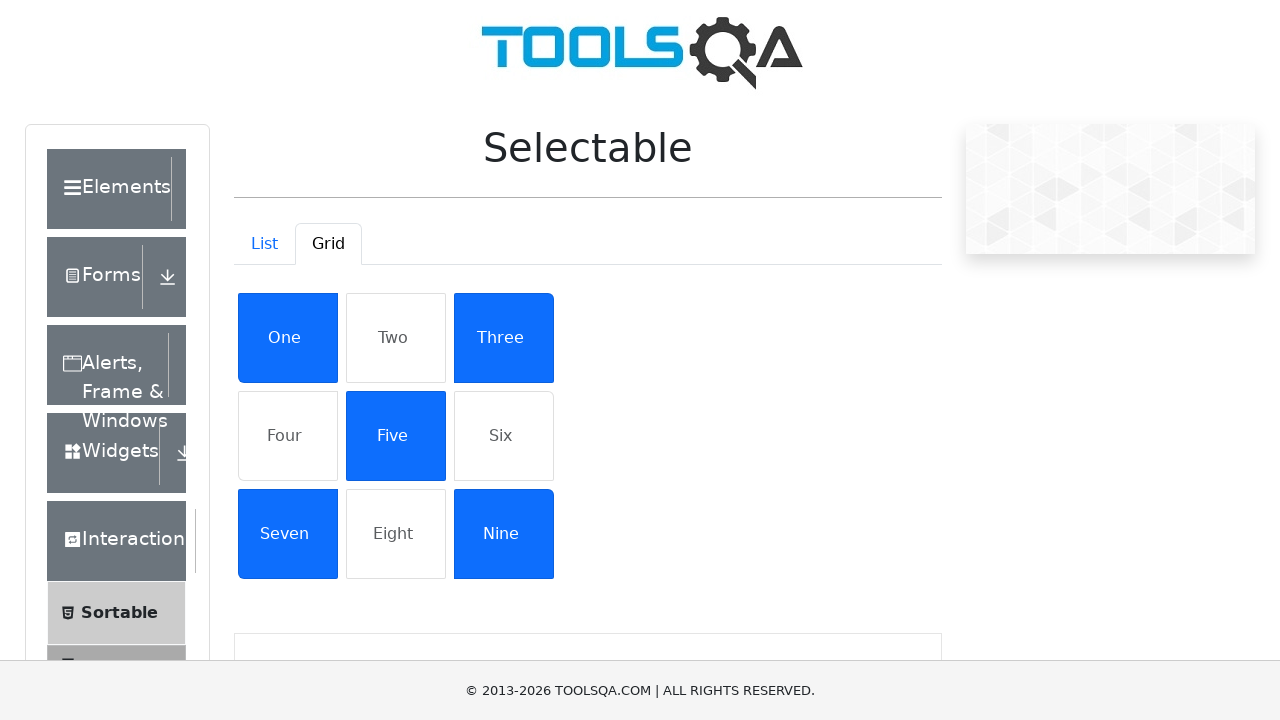

Retrieved all active grid cells
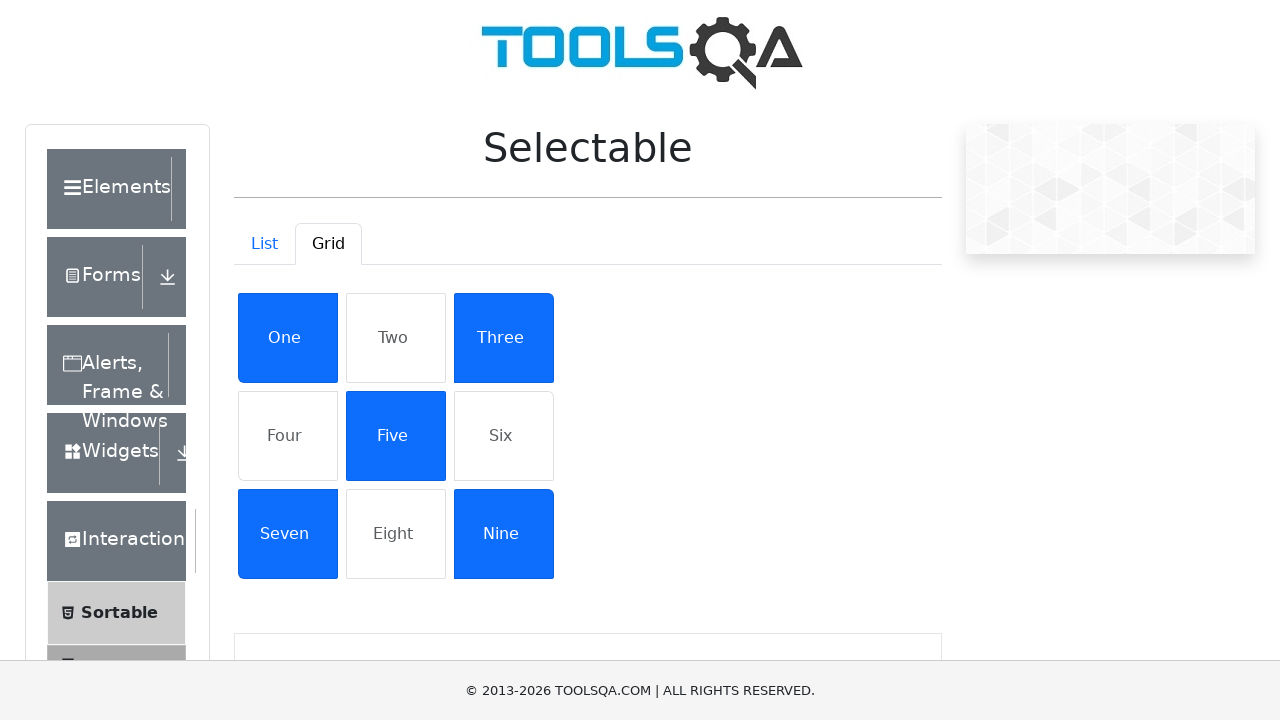

Verified active cell contains expected value: One
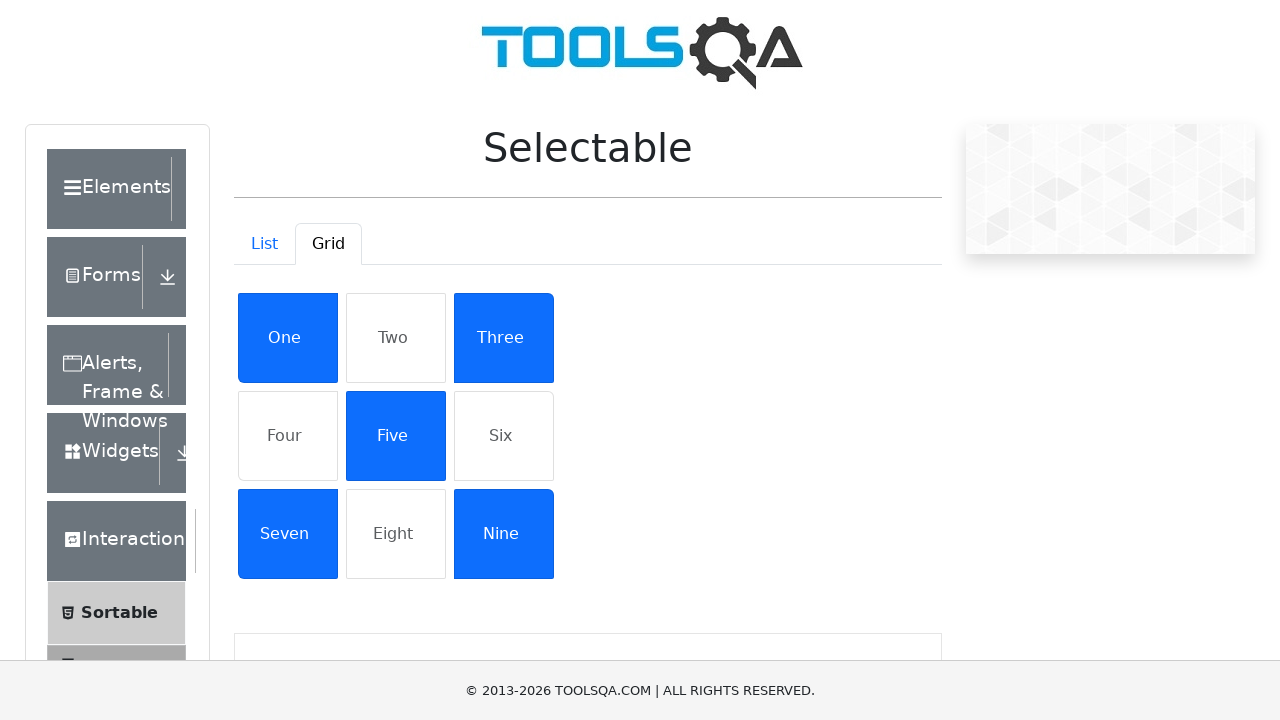

Verified active cell contains expected value: Three
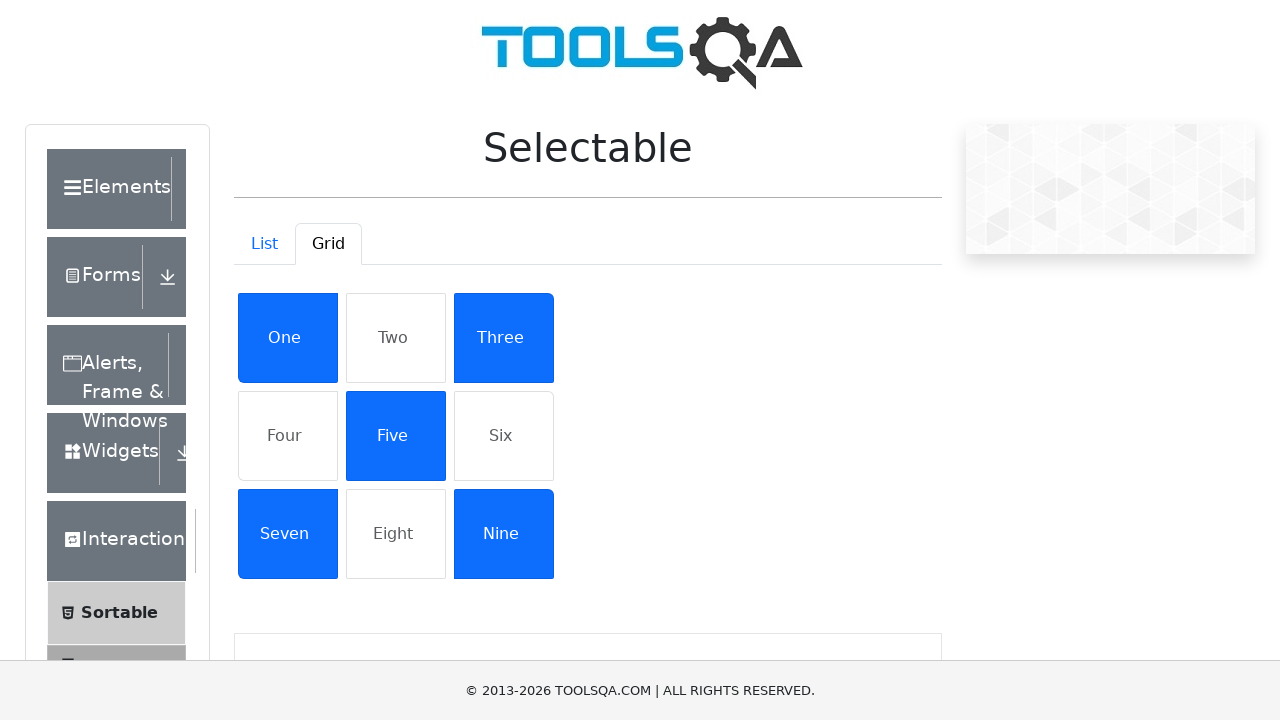

Verified active cell contains expected value: Five
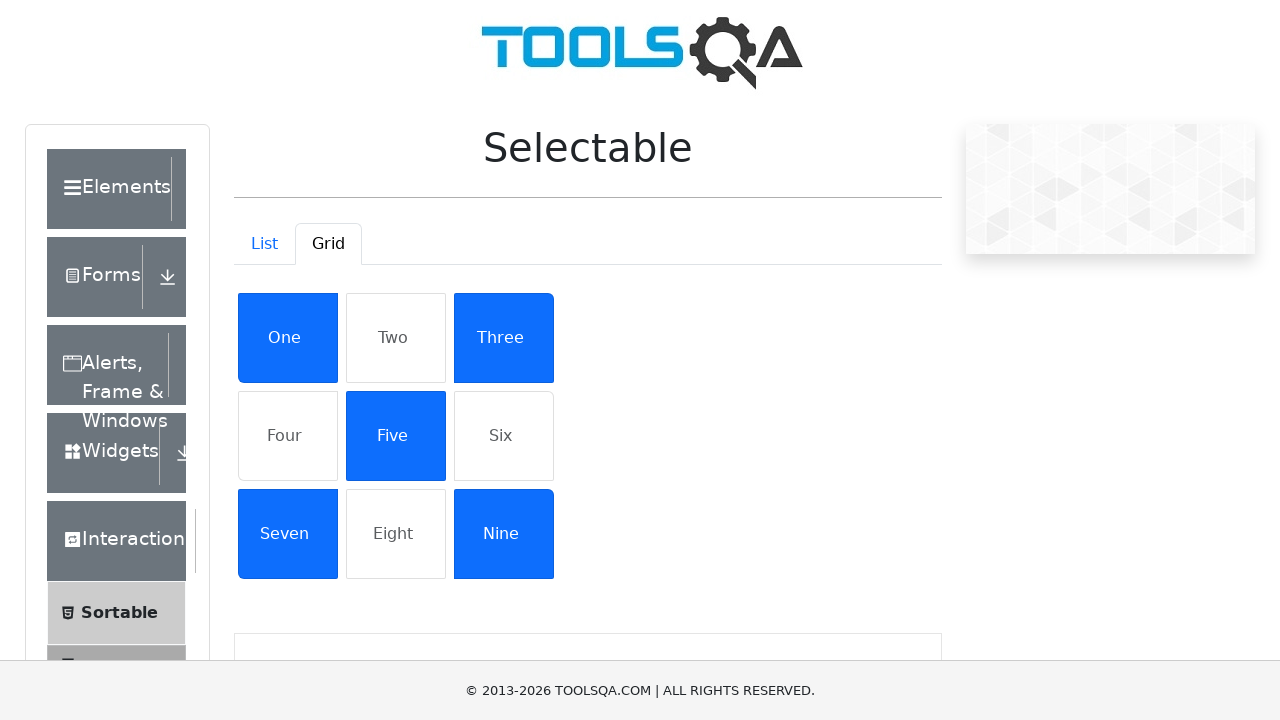

Verified active cell contains expected value: Seven
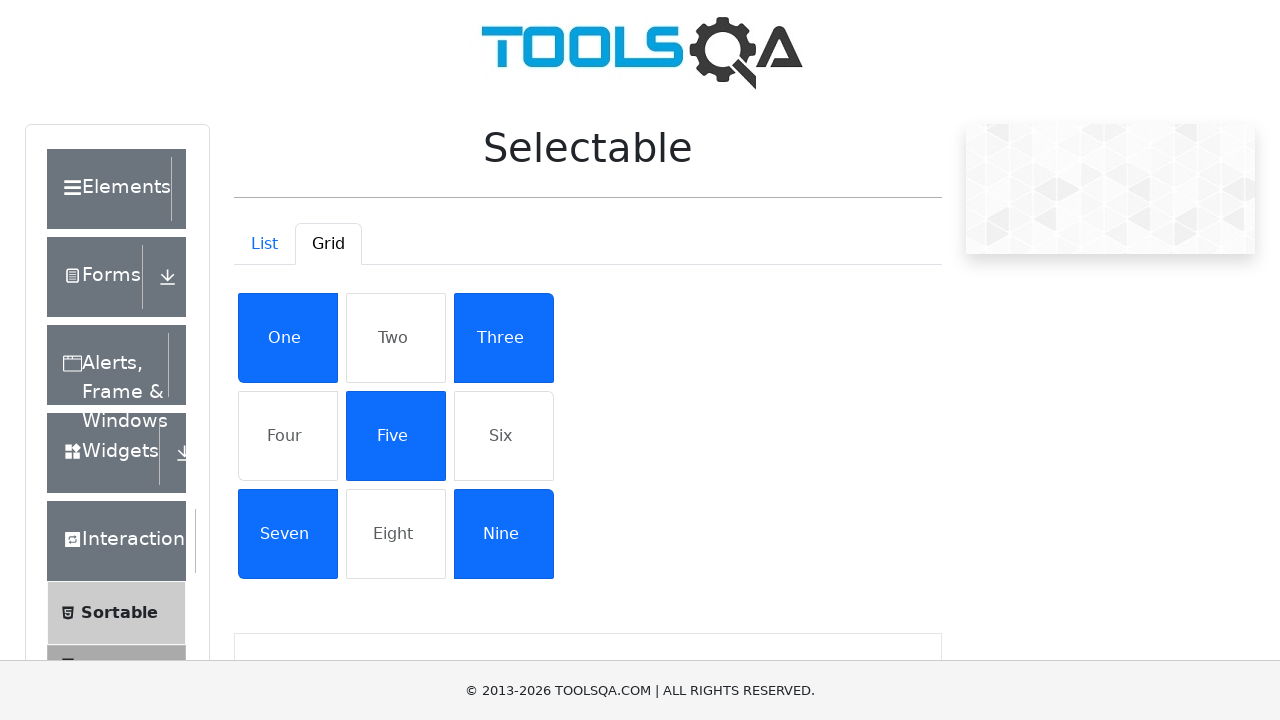

Verified active cell contains expected value: Nine
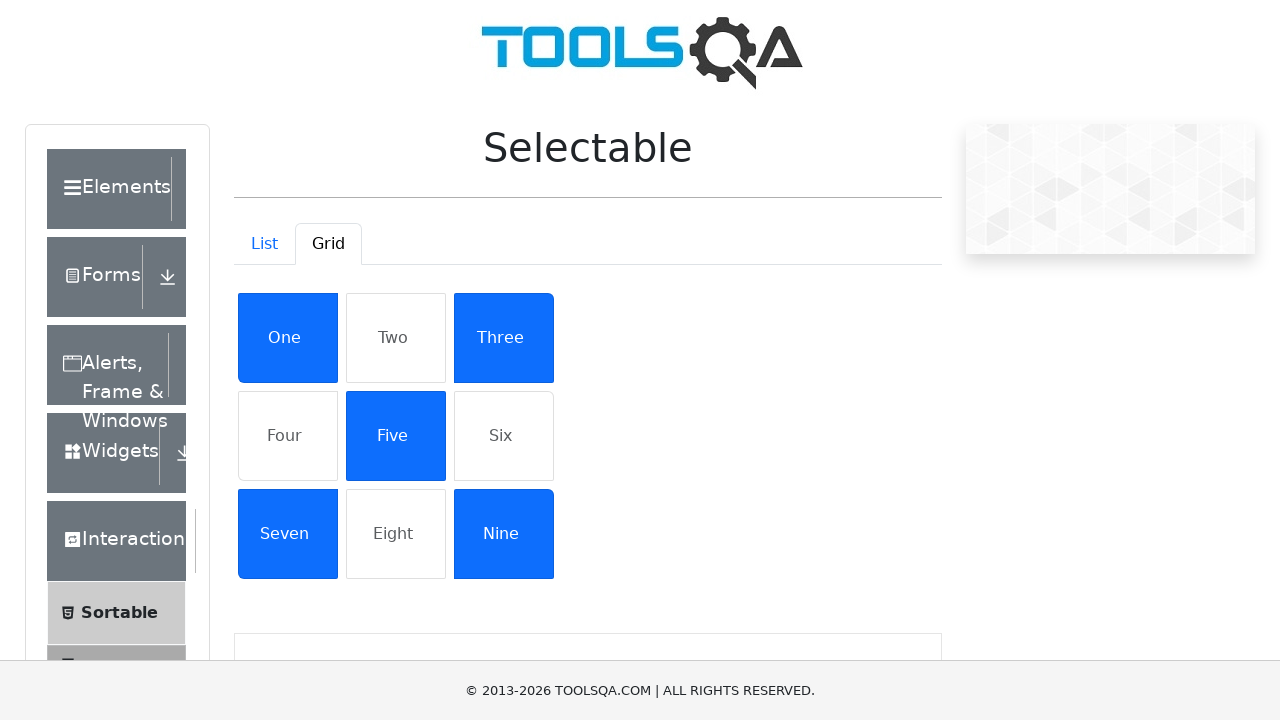

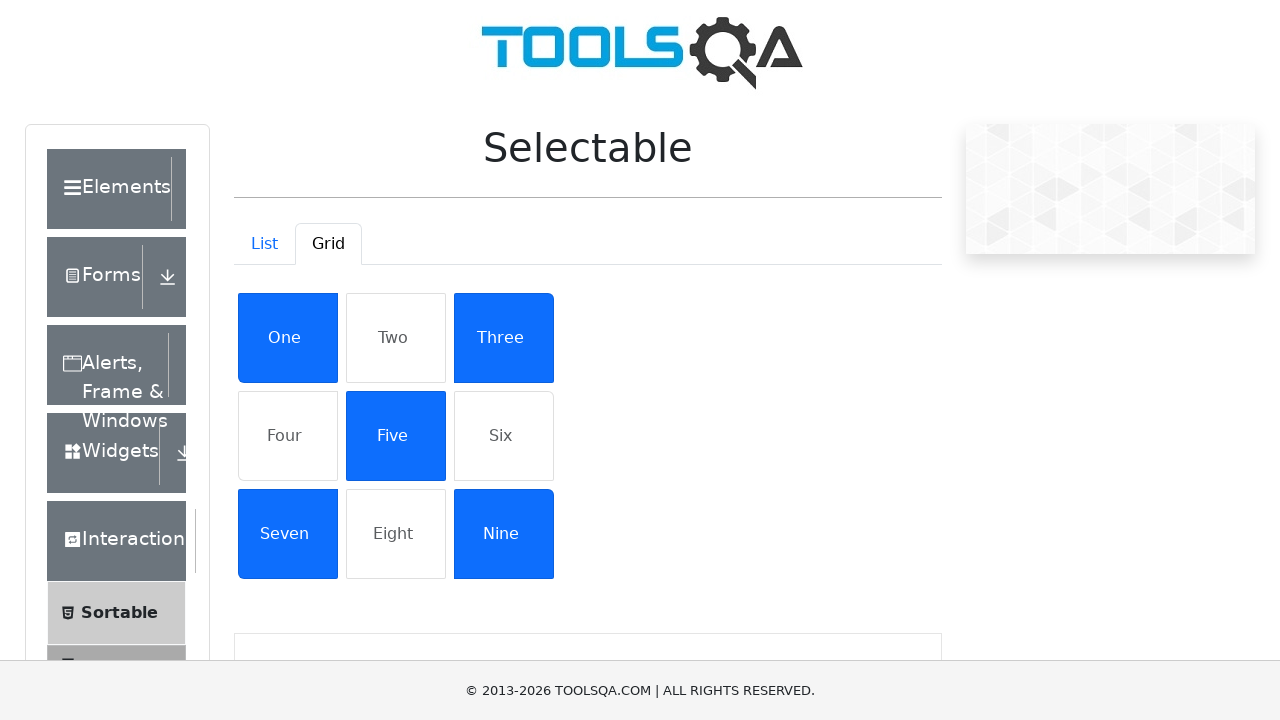